Tests scrollIntoView functionality by scrolling an element into view and comparing scroll positions

Starting URL: http://guinea-pig.webdriver.io

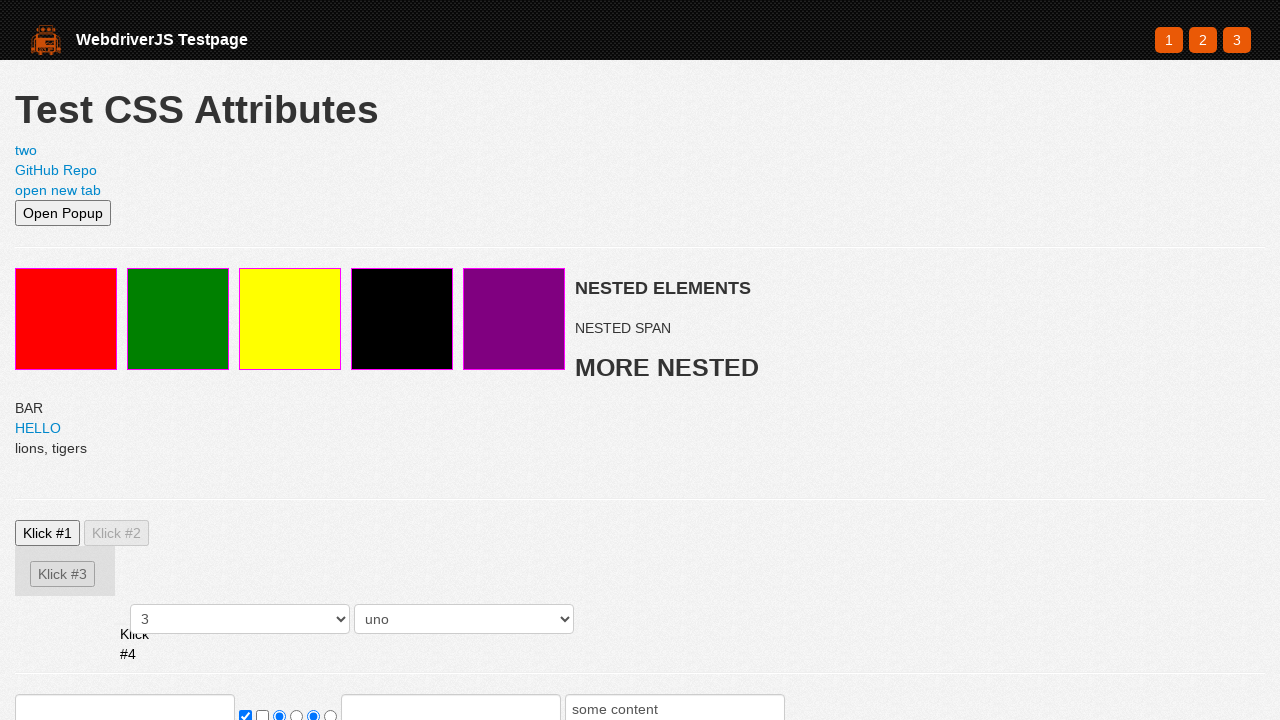

Set viewport size to 500x500
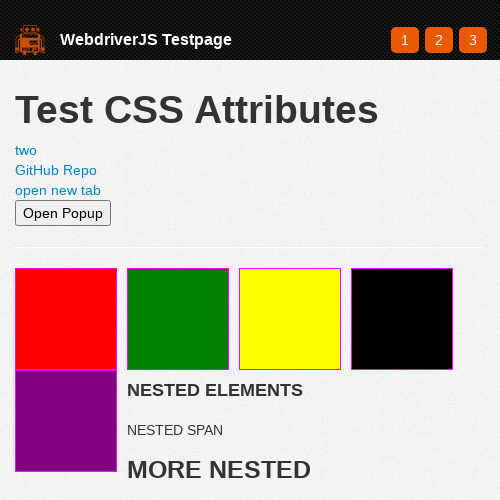

Located search input element
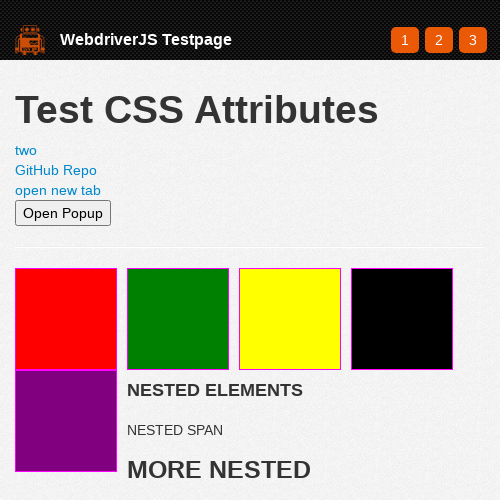

Scrolled search input element into view
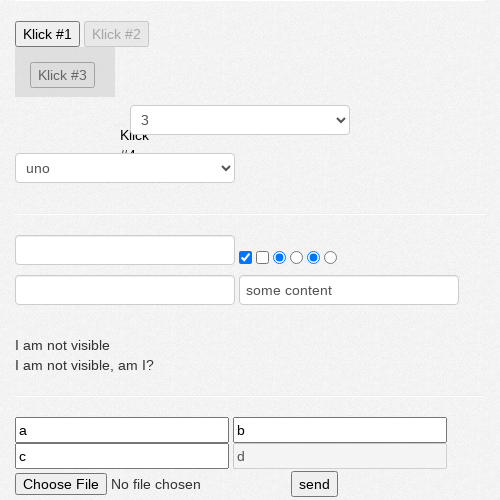

Evaluated window scroll position: 601
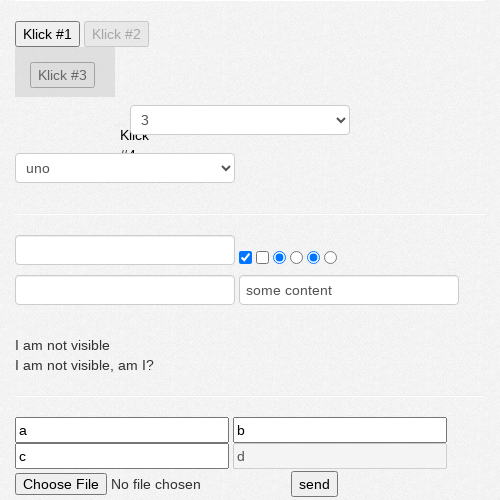

Verified scroll position is greater than or equal to 0
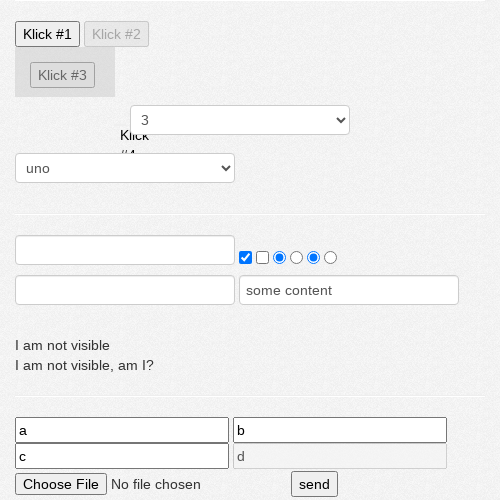

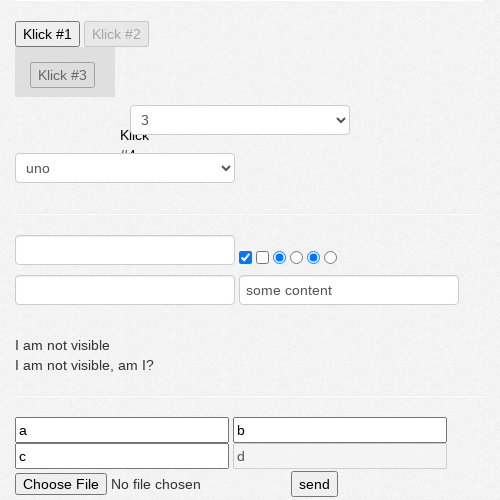